Tests form submission on an Angular practice page by filling in email, password, name fields and checking a checkbox before submitting

Starting URL: https://rahulshettyacademy.com/angularpractice/

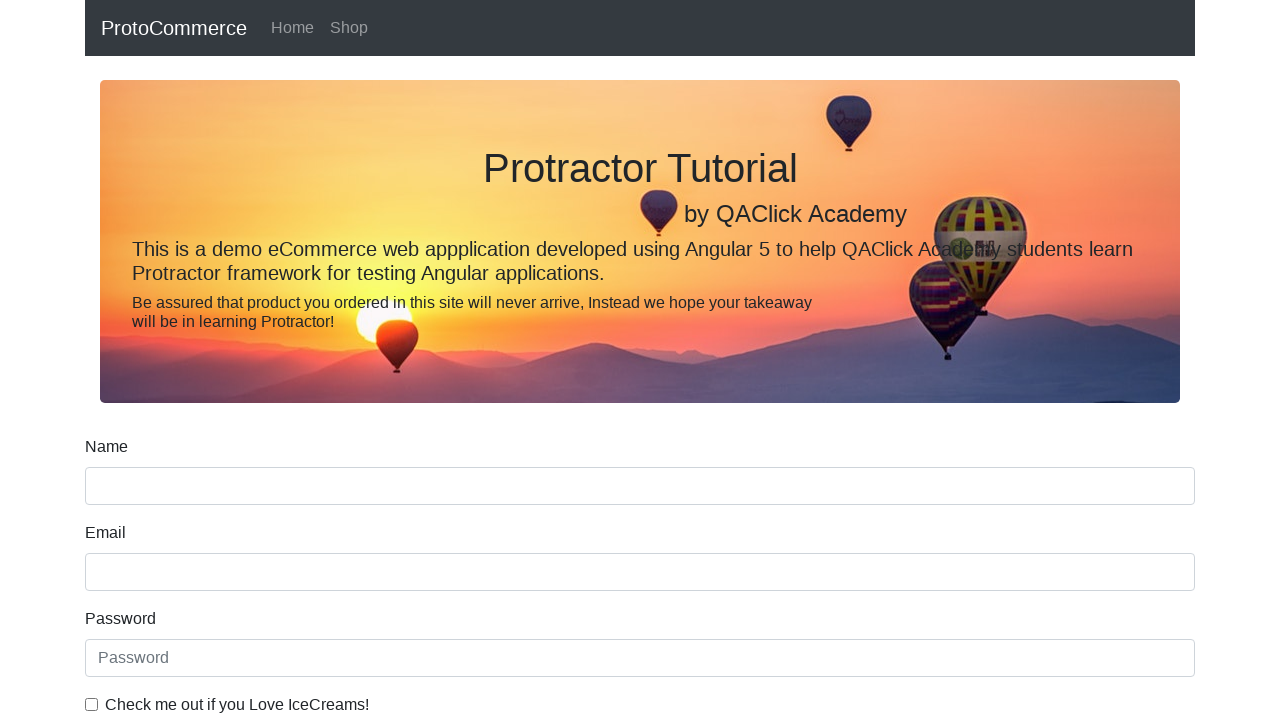

Filled email field with 'hello@gmail.com' on input[name='email']
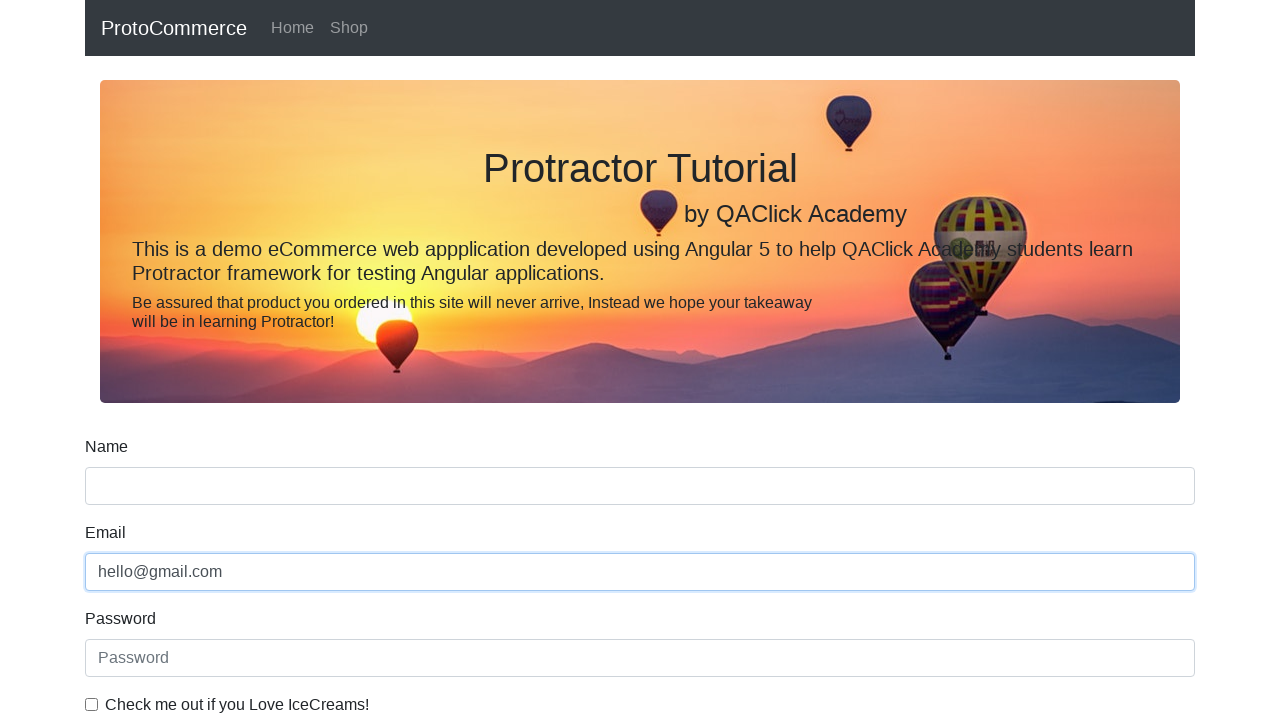

Filled password field with '123456' on #exampleInputPassword1
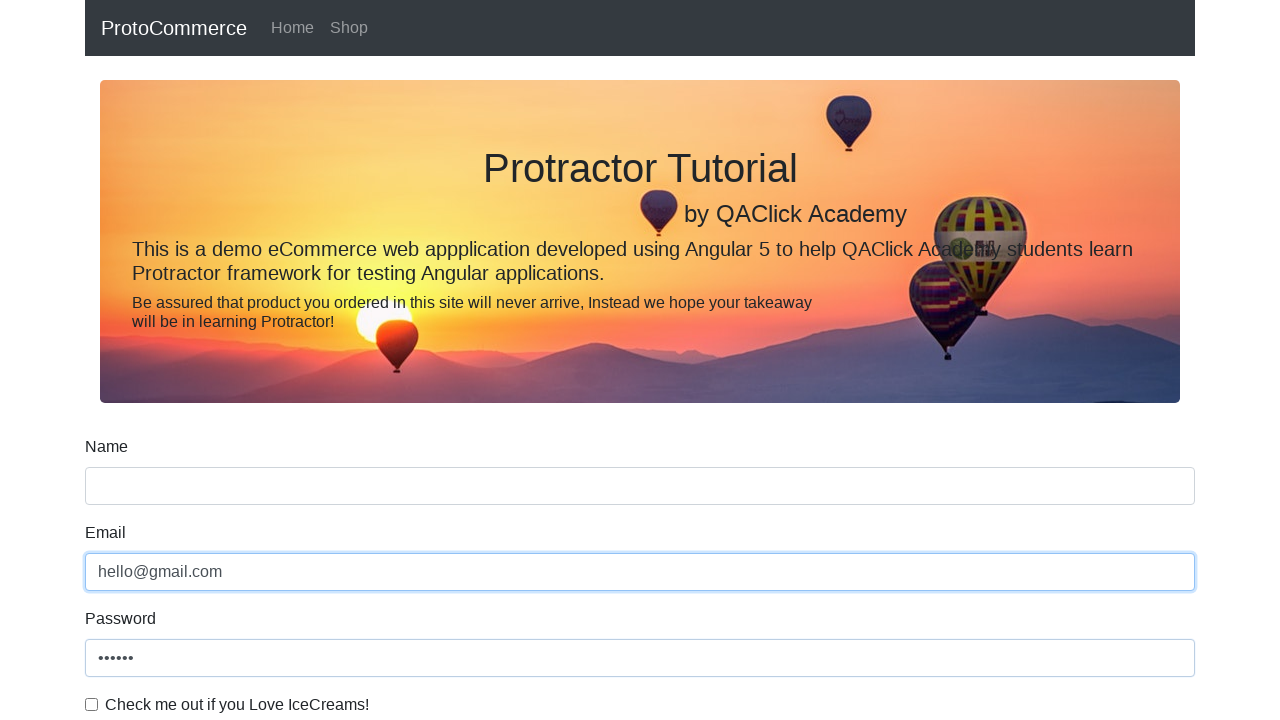

Checked the checkbox at (92, 704) on #exampleCheck1
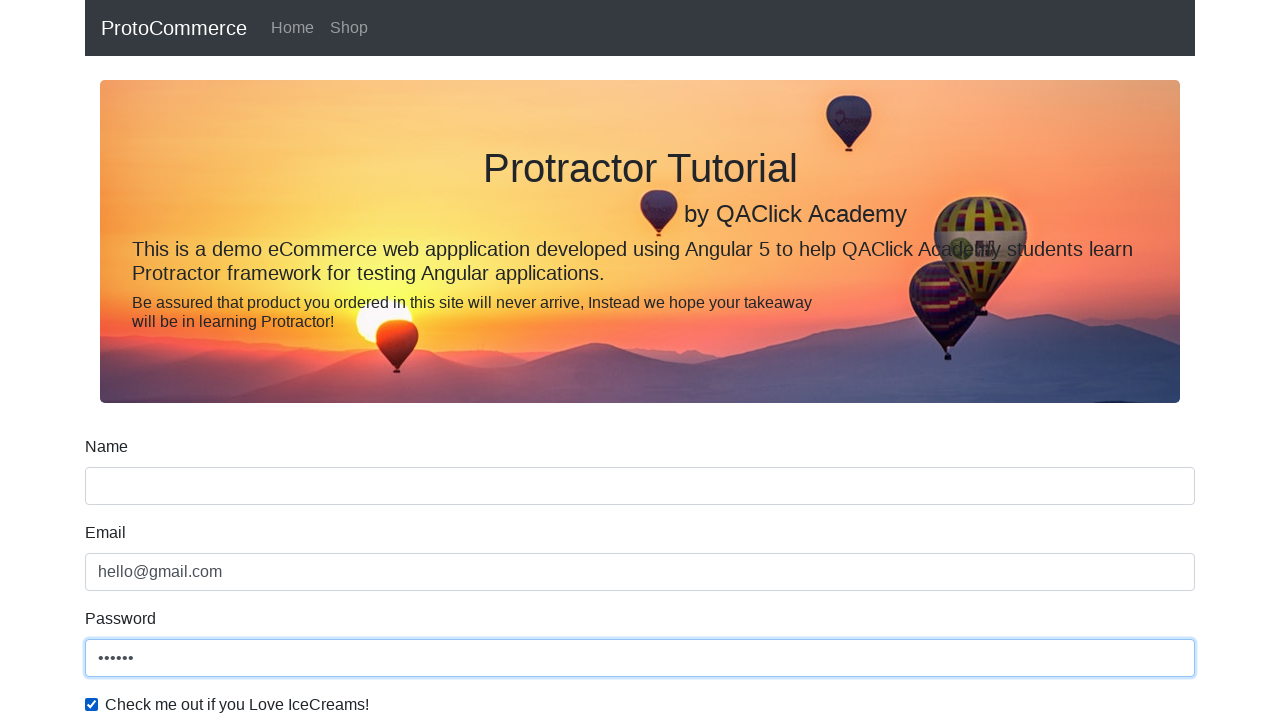

Filled name field with 'Kiranmoy Paul' on input[name='name']
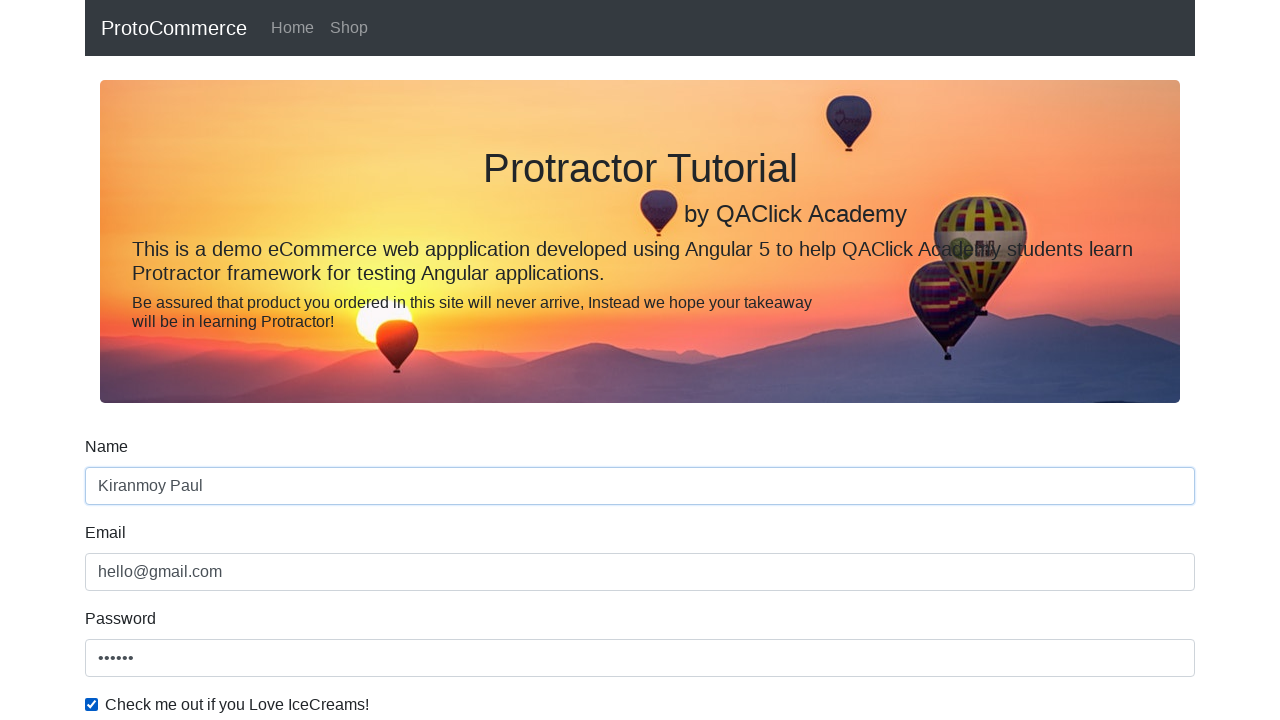

Clicked submit button to submit the form at (123, 491) on xpath=//input[@type='submit']
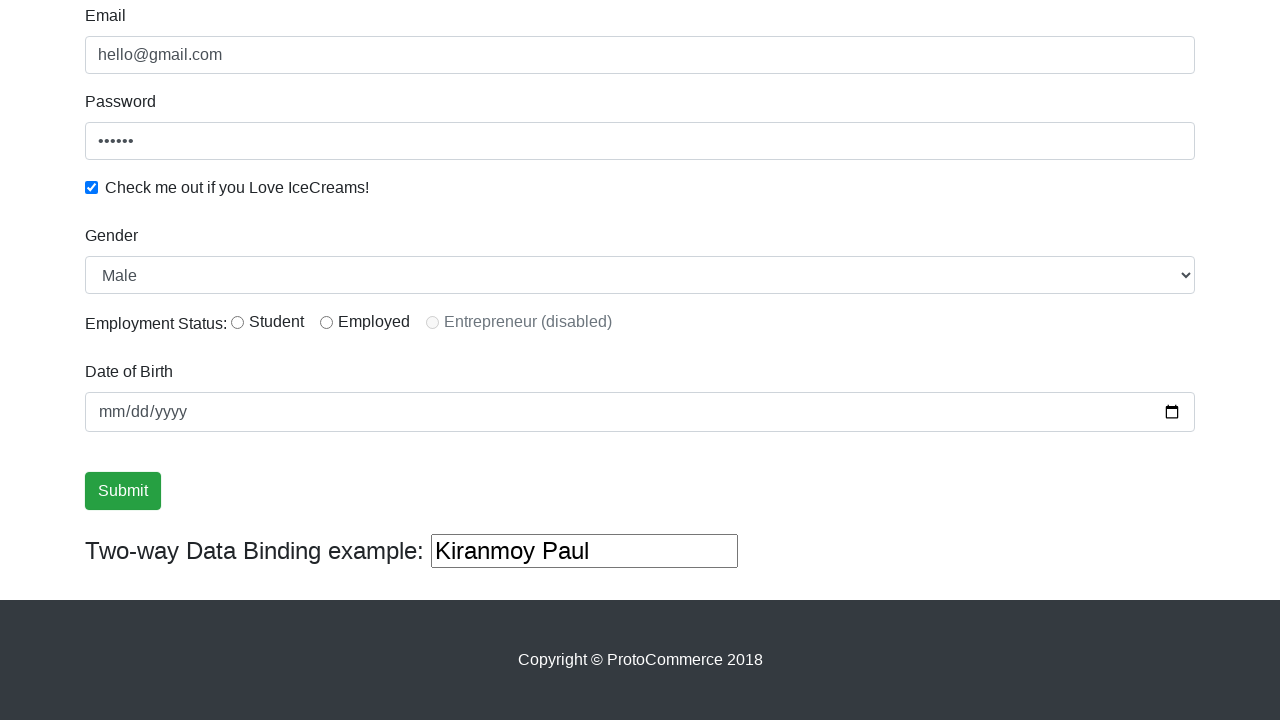

Success message appeared after form submission
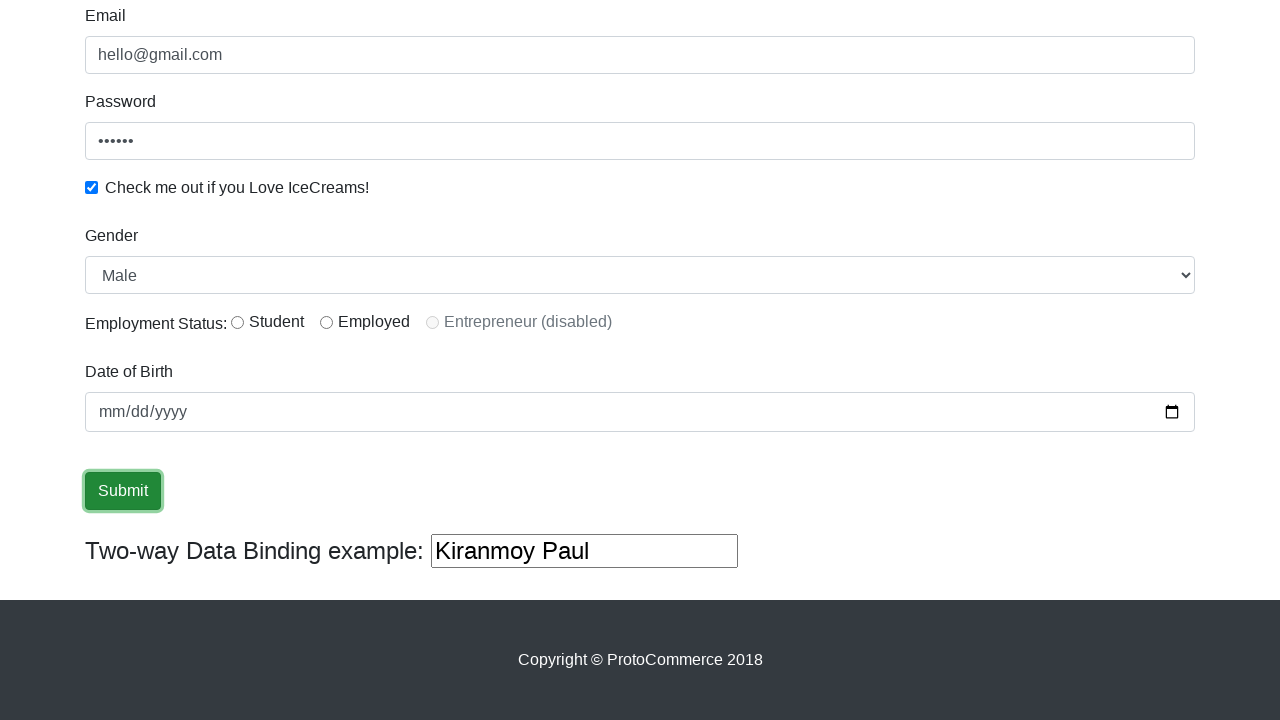

Filled third text field with 'Hello Again' on (//input[@type='text'])[3]
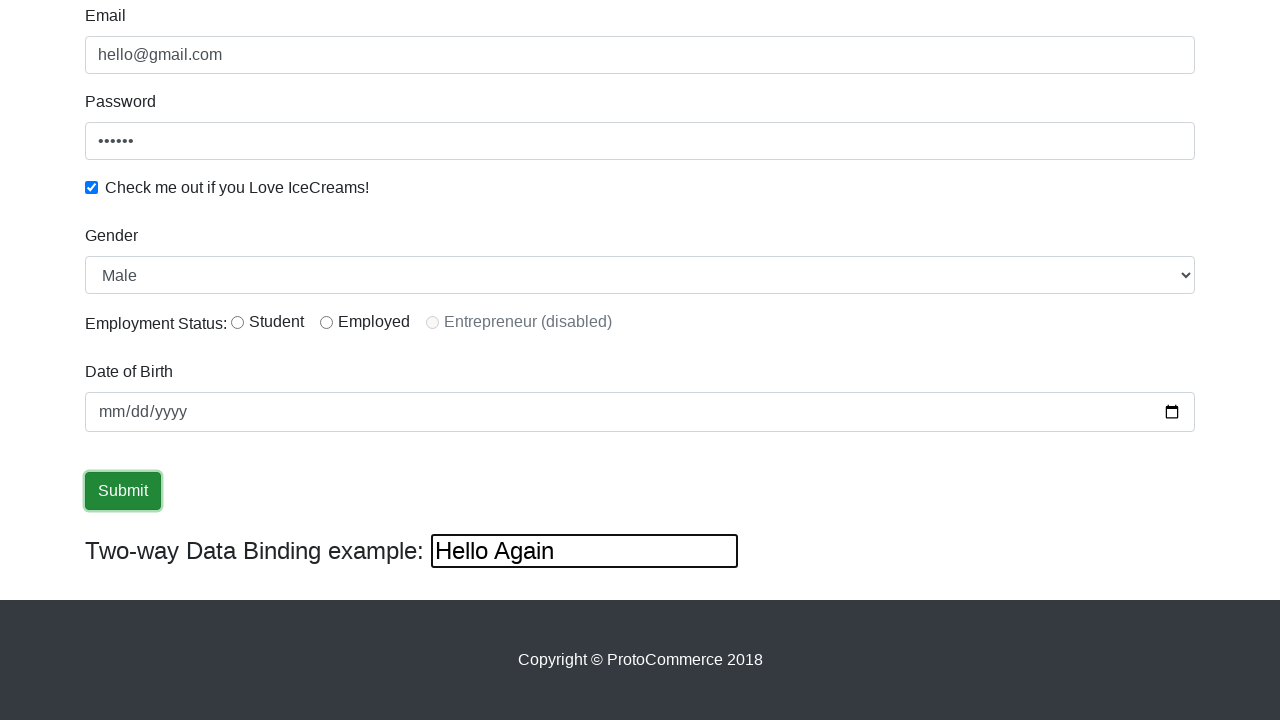

Cleared the third text field on (//input[@type='text'])[3]
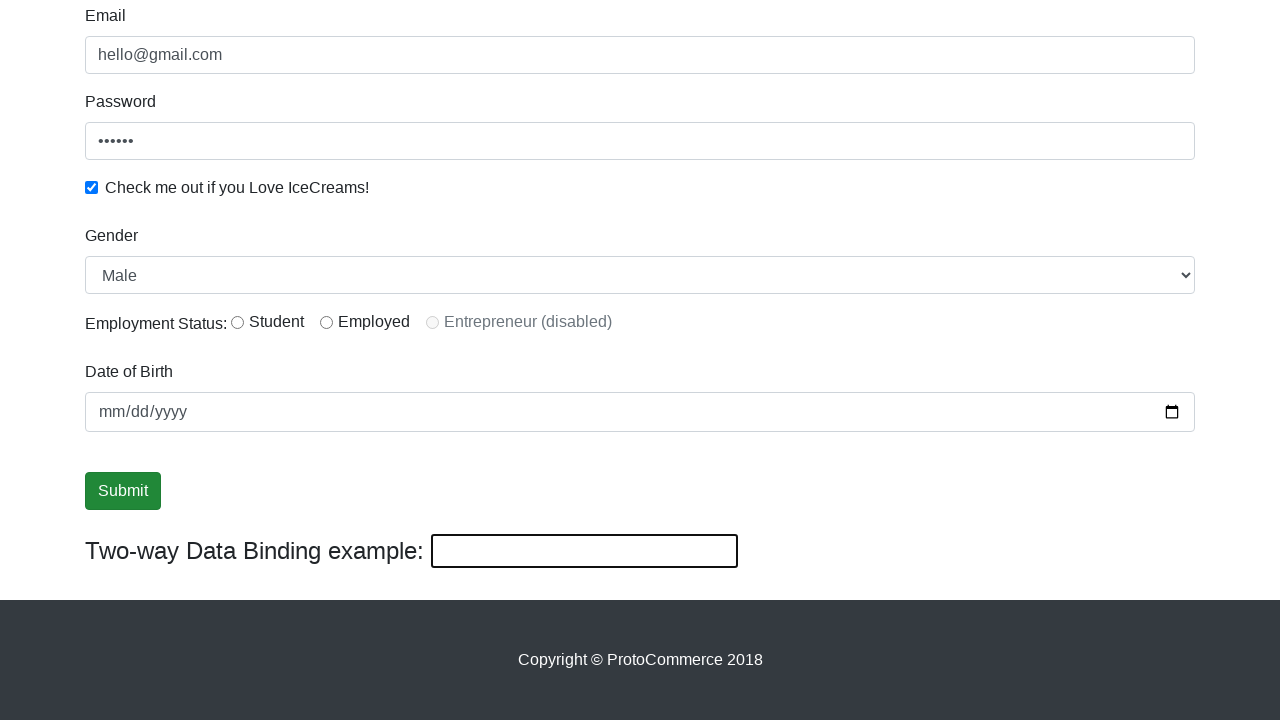

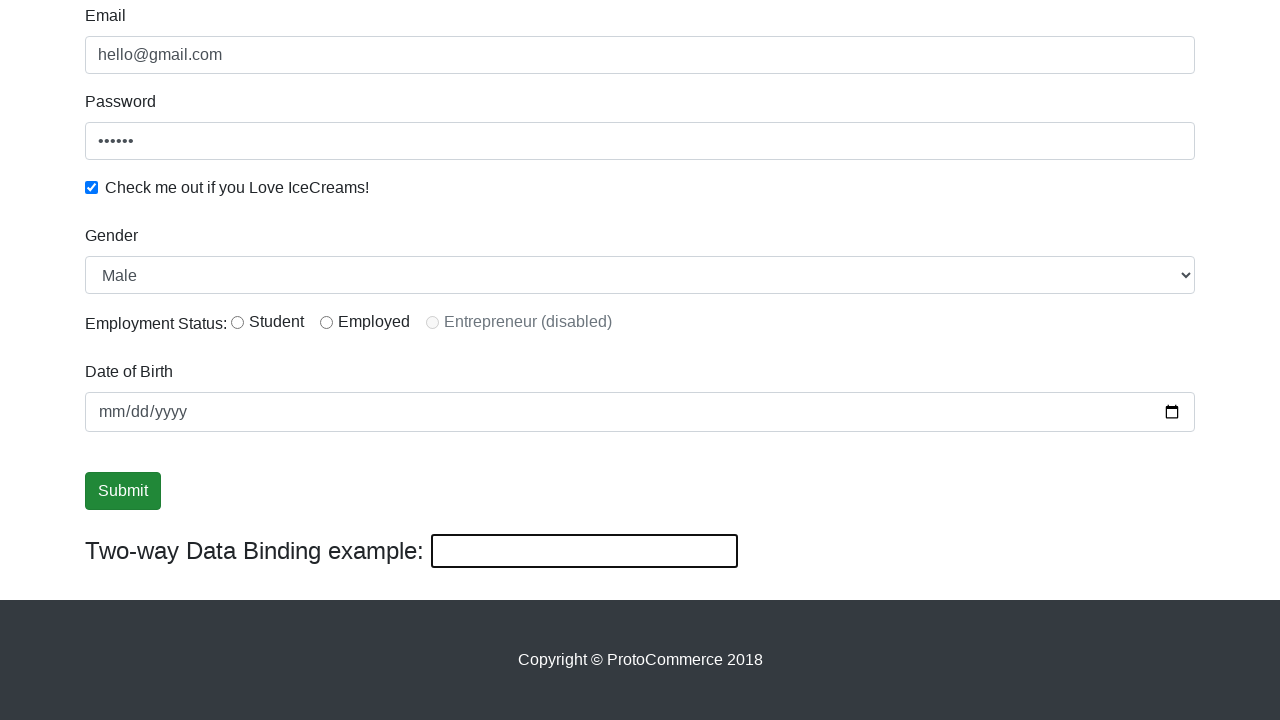